Tests iframe interaction on W3Schools tryit editor by switching to an iframe and clicking a button inside it, then switching back to the main content

Starting URL: https://www.w3schools.com/js/tryit.asp?filename=tryjs_myfirst

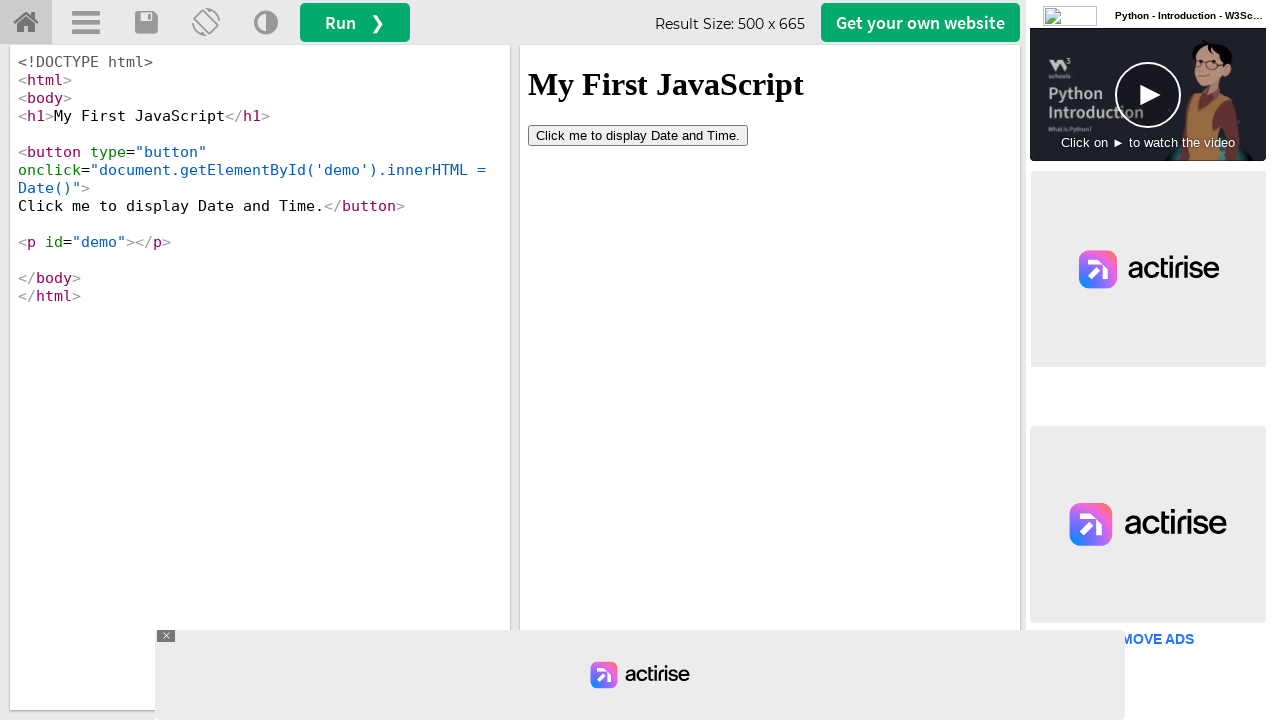

Waited for iframe with id 'iframeResult' to load
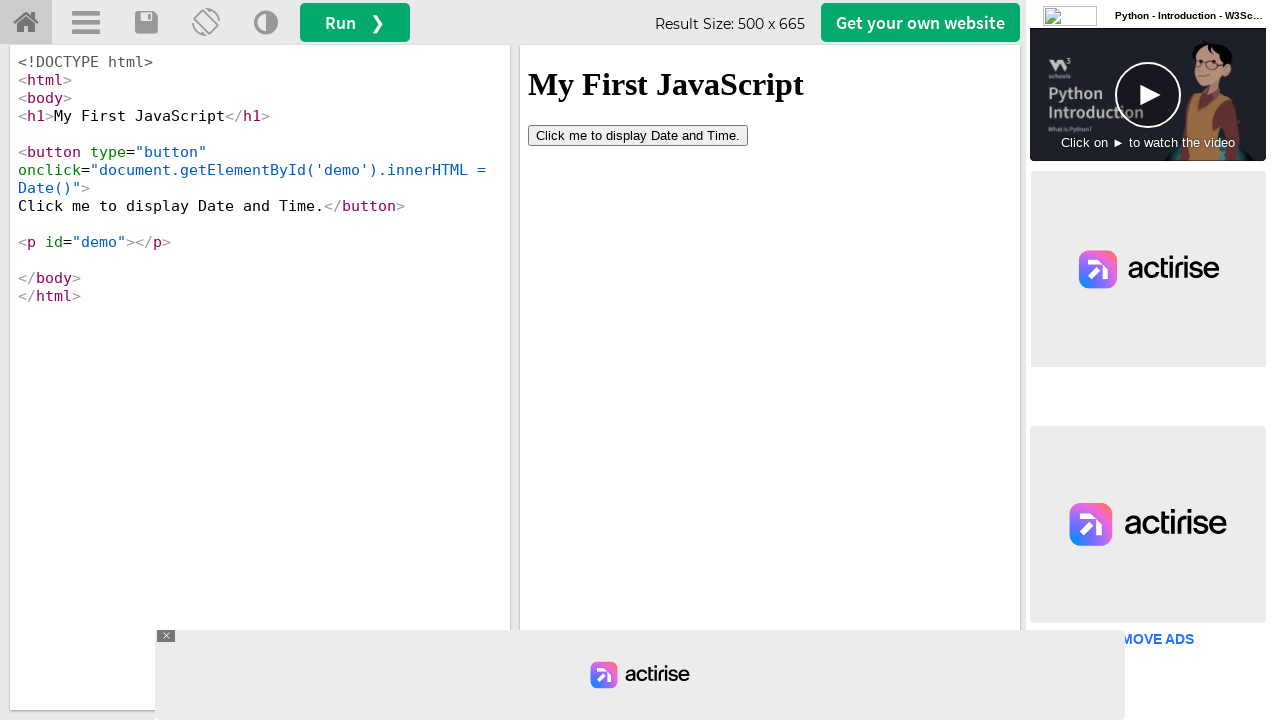

Switched to iframe 'iframeResult'
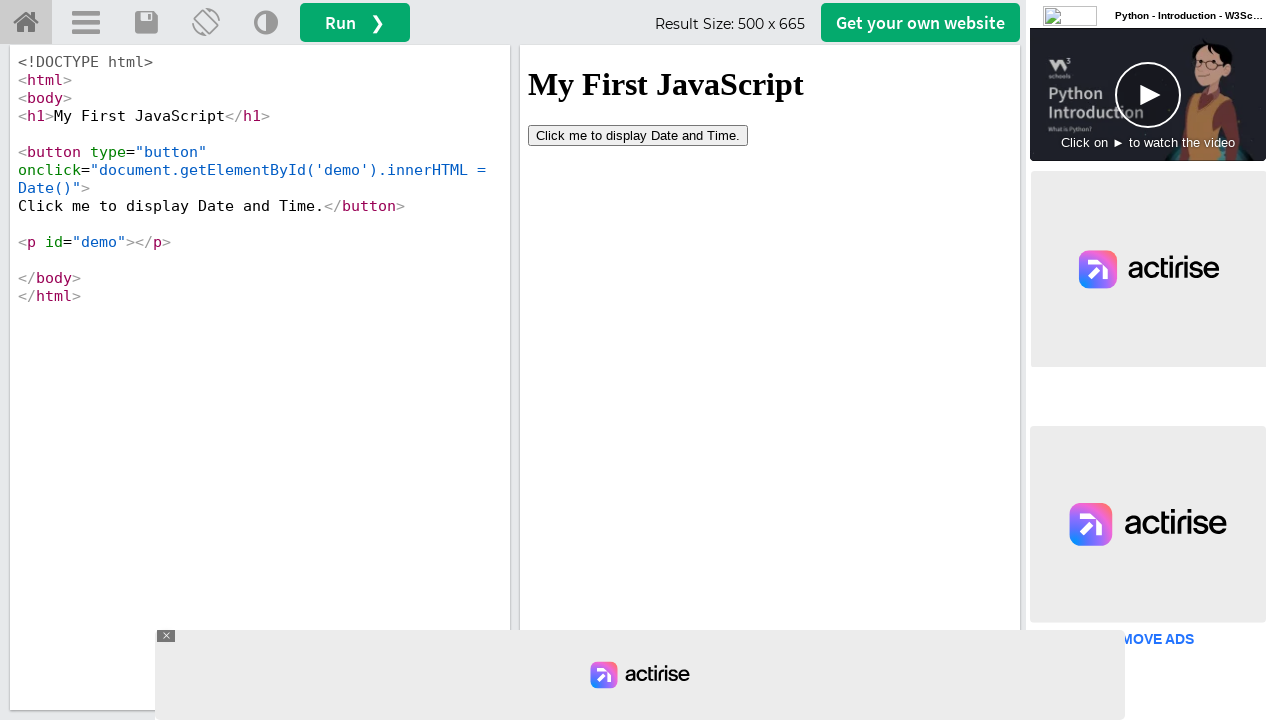

Clicked 'Click me' button inside the iframe at (638, 135) on button:has-text('Click me')
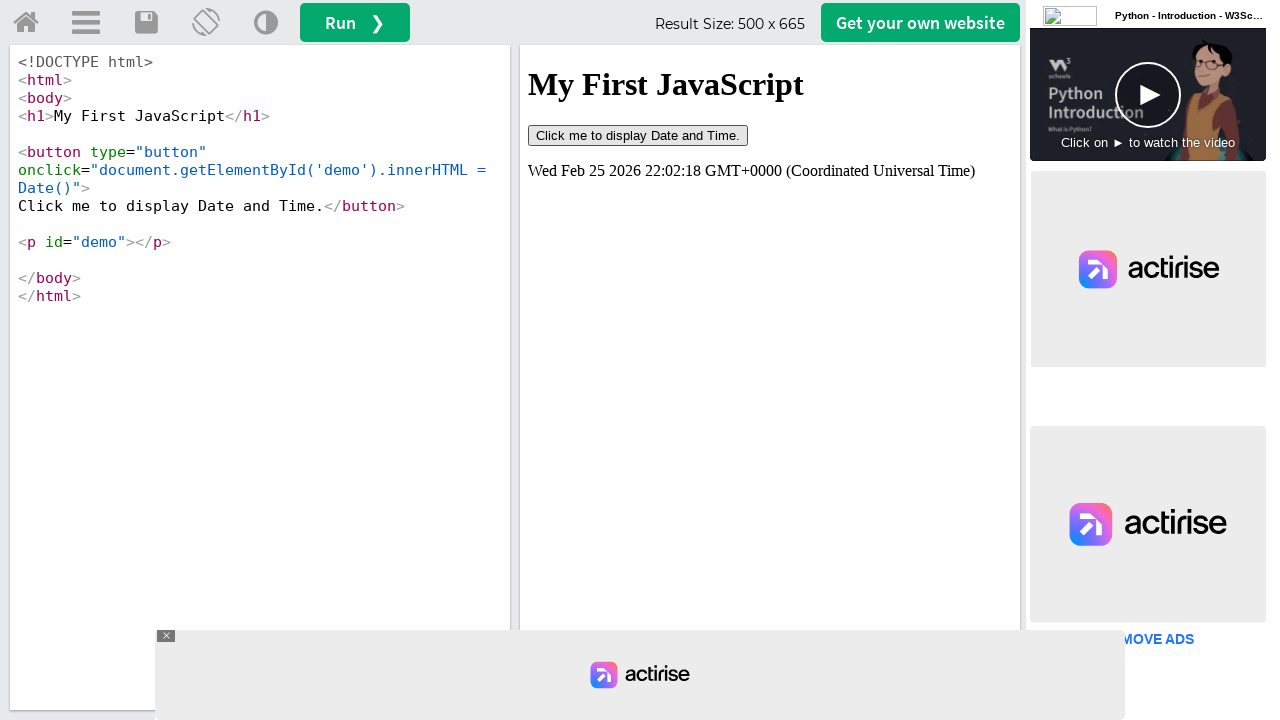

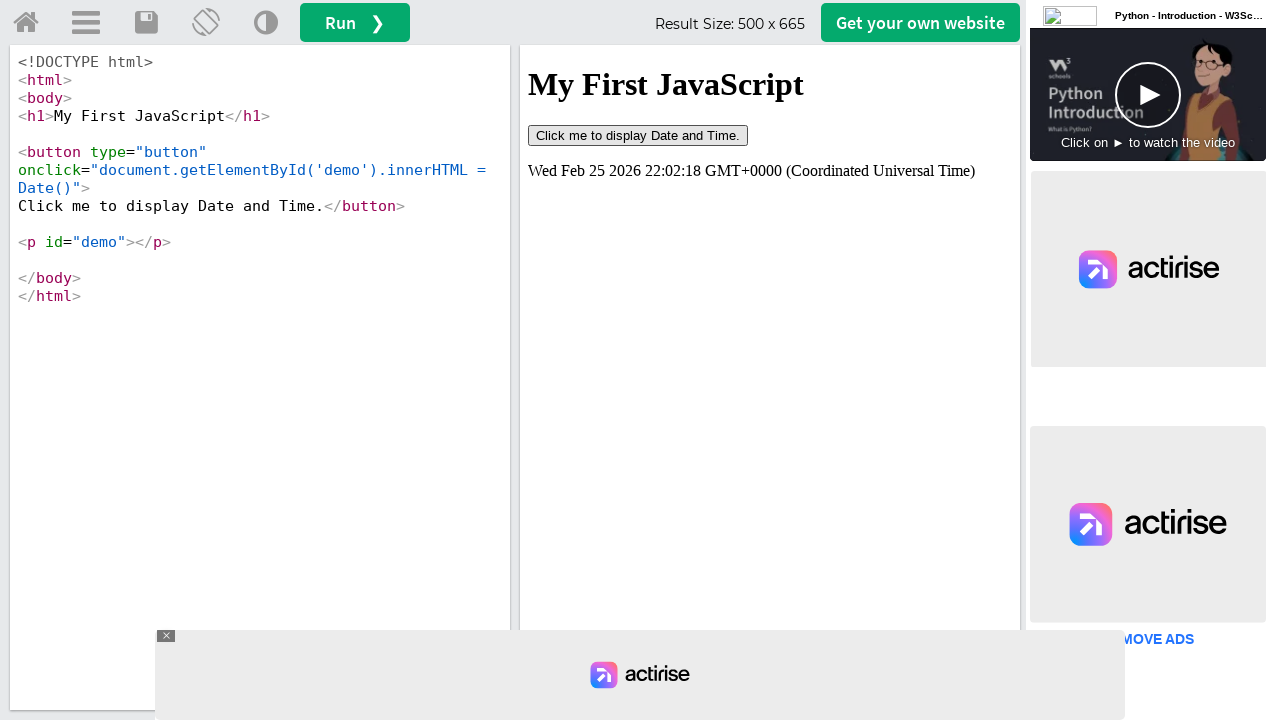